Tests clicking a sequence of dynamically appearing buttons with explicit waits for clickability

Starting URL: https://testpages.herokuapp.com/styled/dynamic-buttons-simple.html

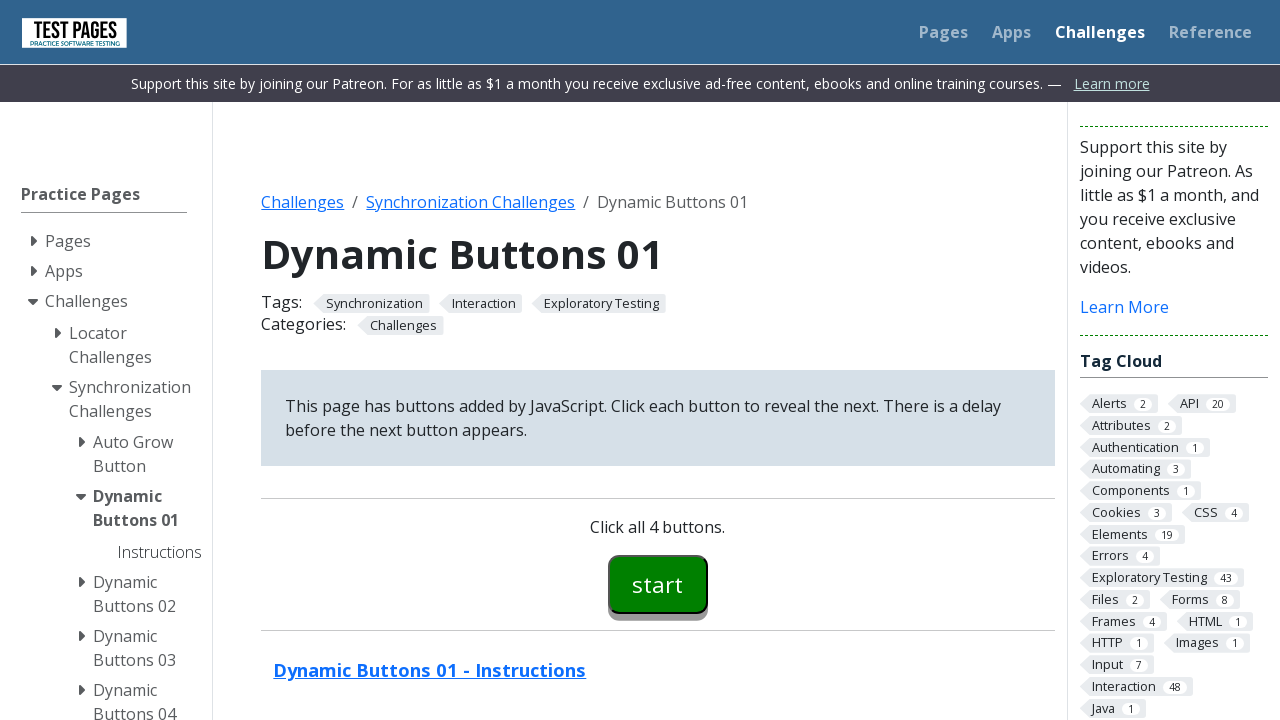

Clicked start button (button00) at (658, 584) on #button00
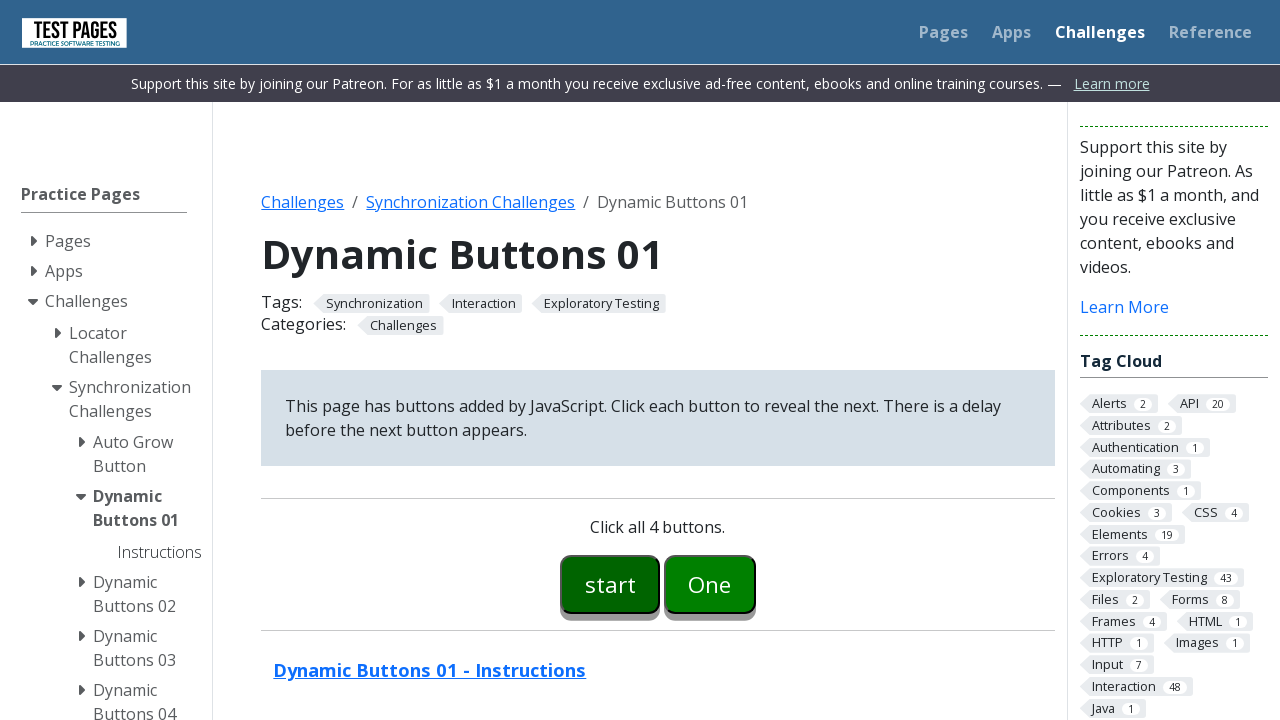

Clicked first dynamically appearing button (button01) at (710, 584) on #button01
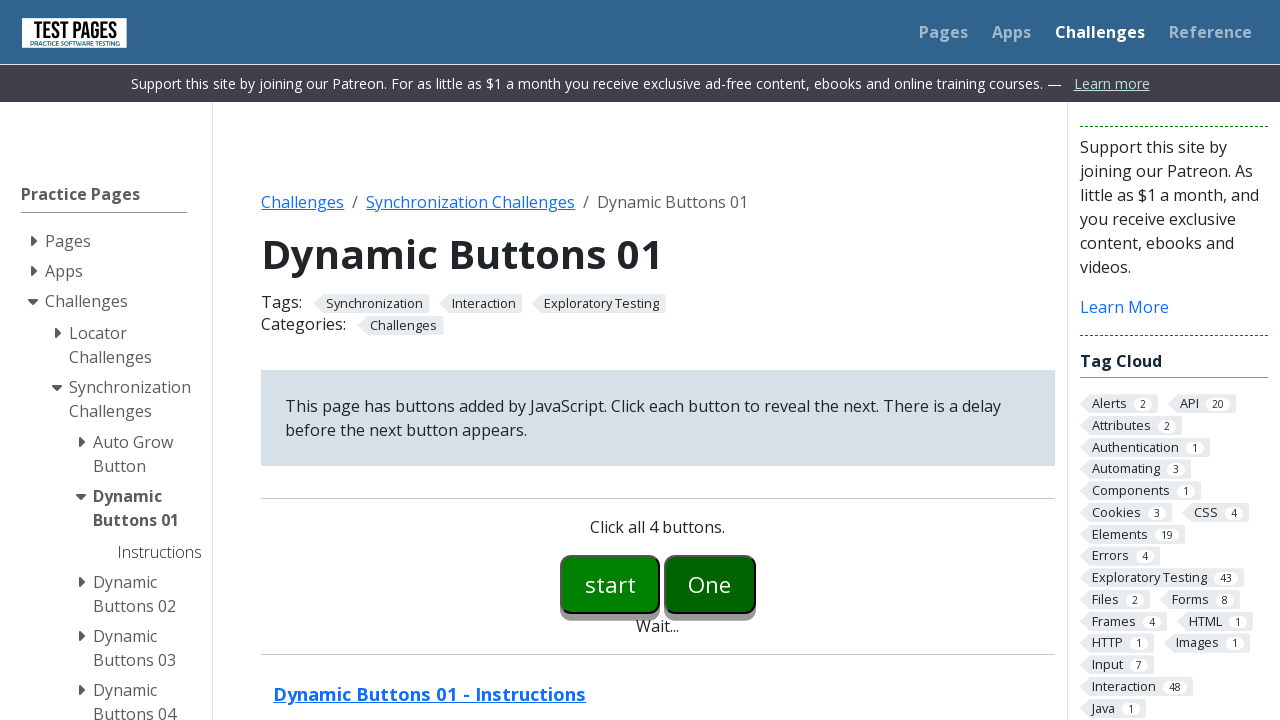

Clicked second dynamically appearing button (button02) at (756, 584) on #button02
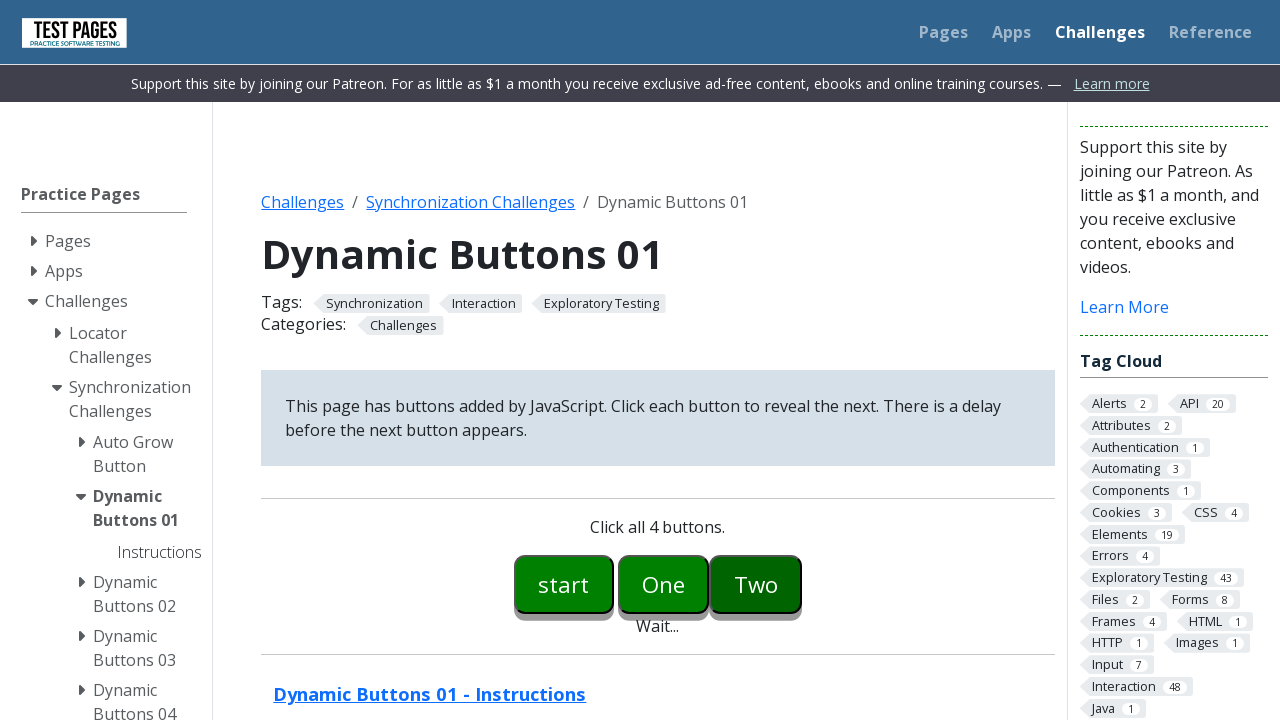

Clicked third dynamically appearing button (button03) at (802, 584) on #button03
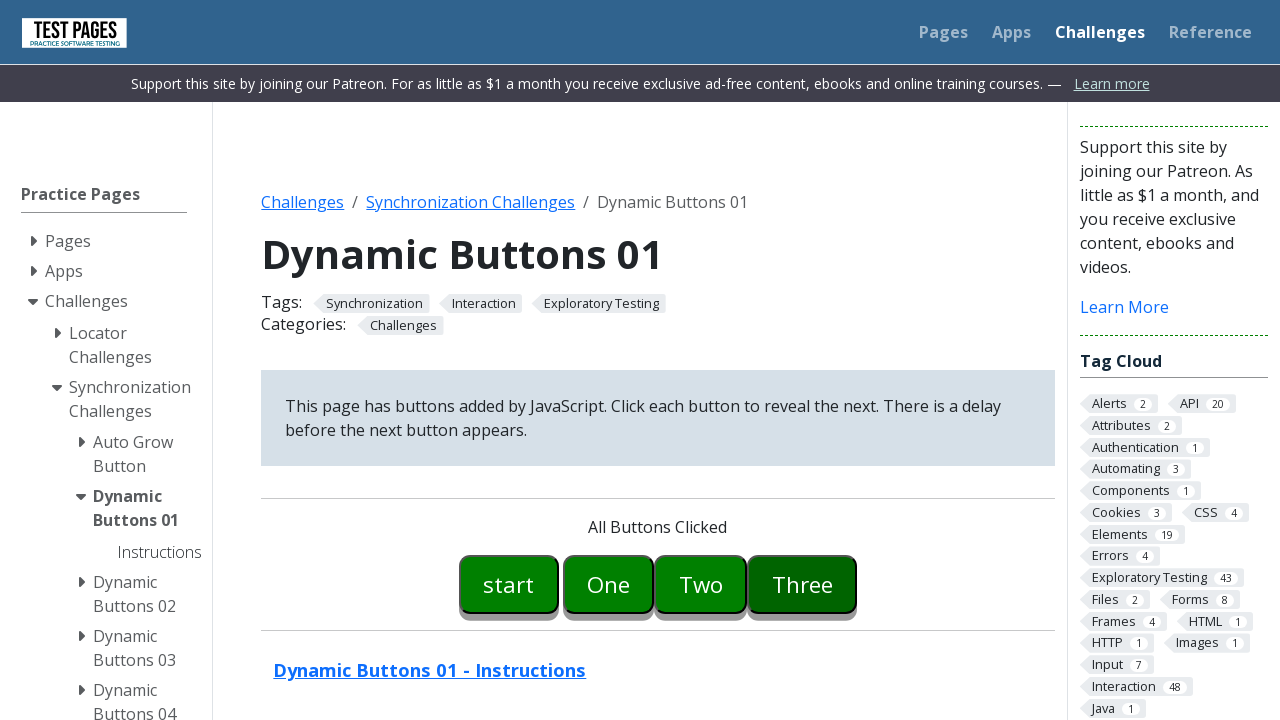

Retrieved success message text from buttonmessage element
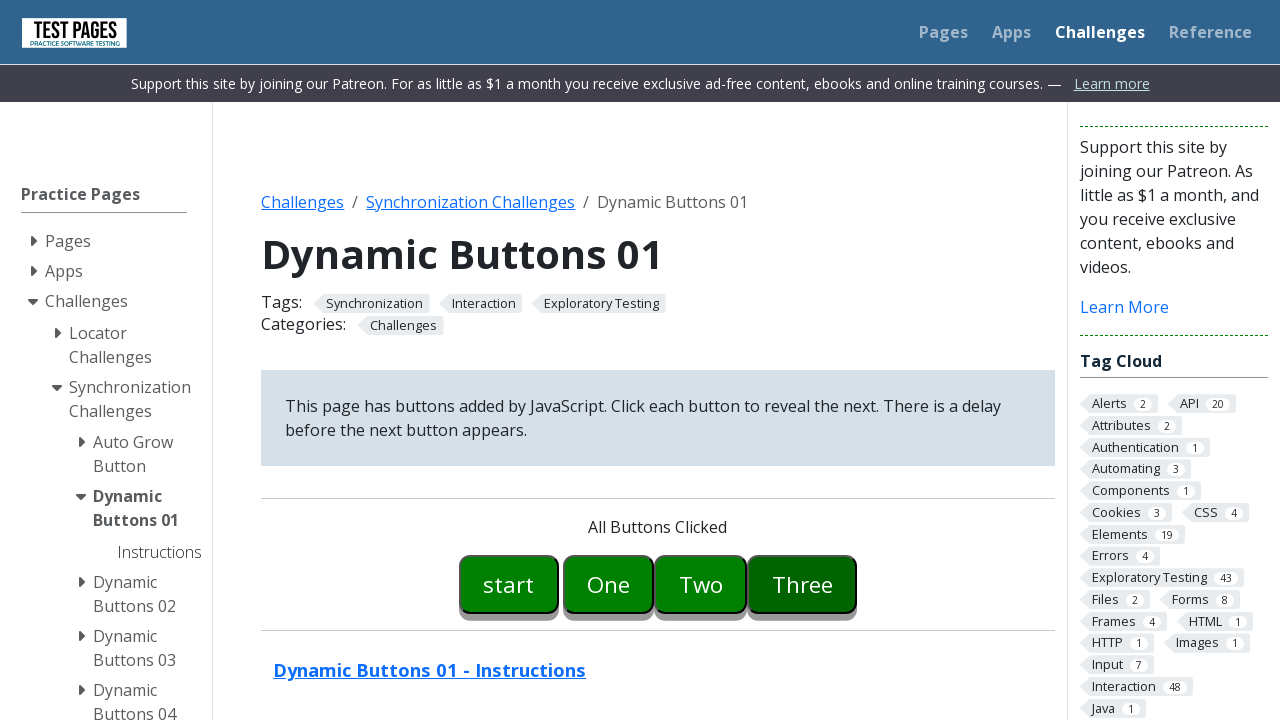

Verified that 'All Buttons Clicked' message is displayed
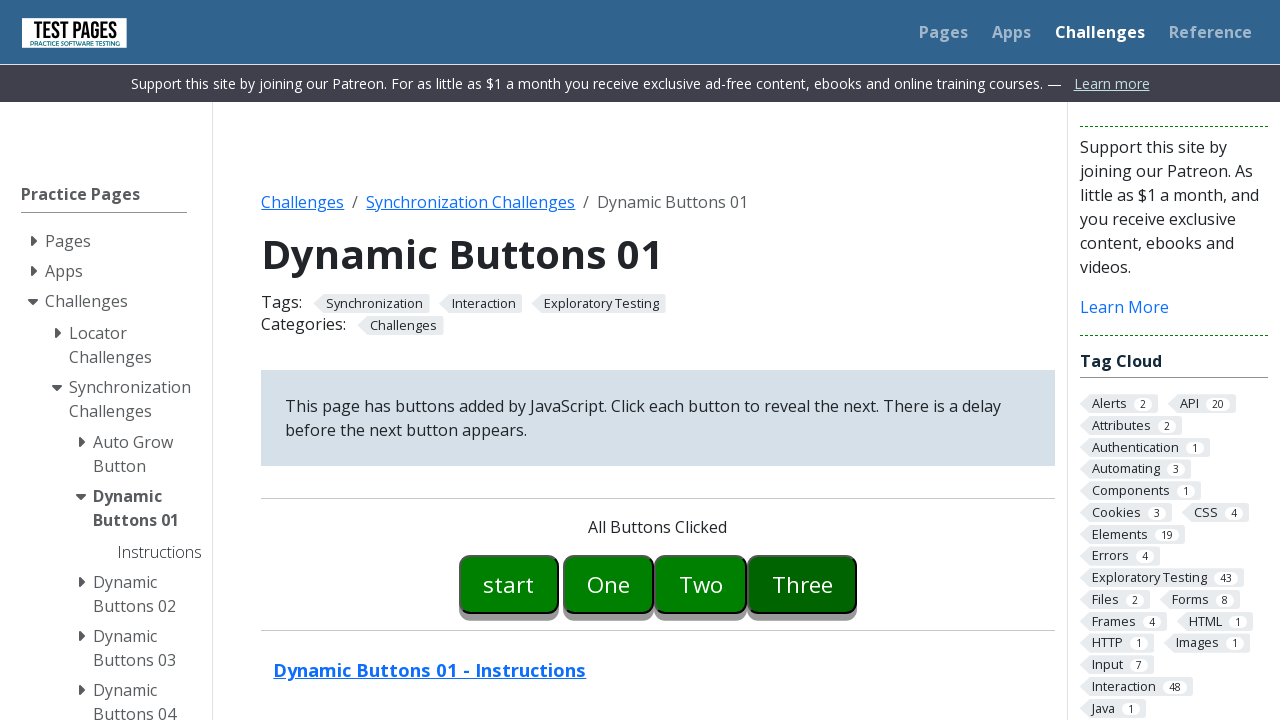

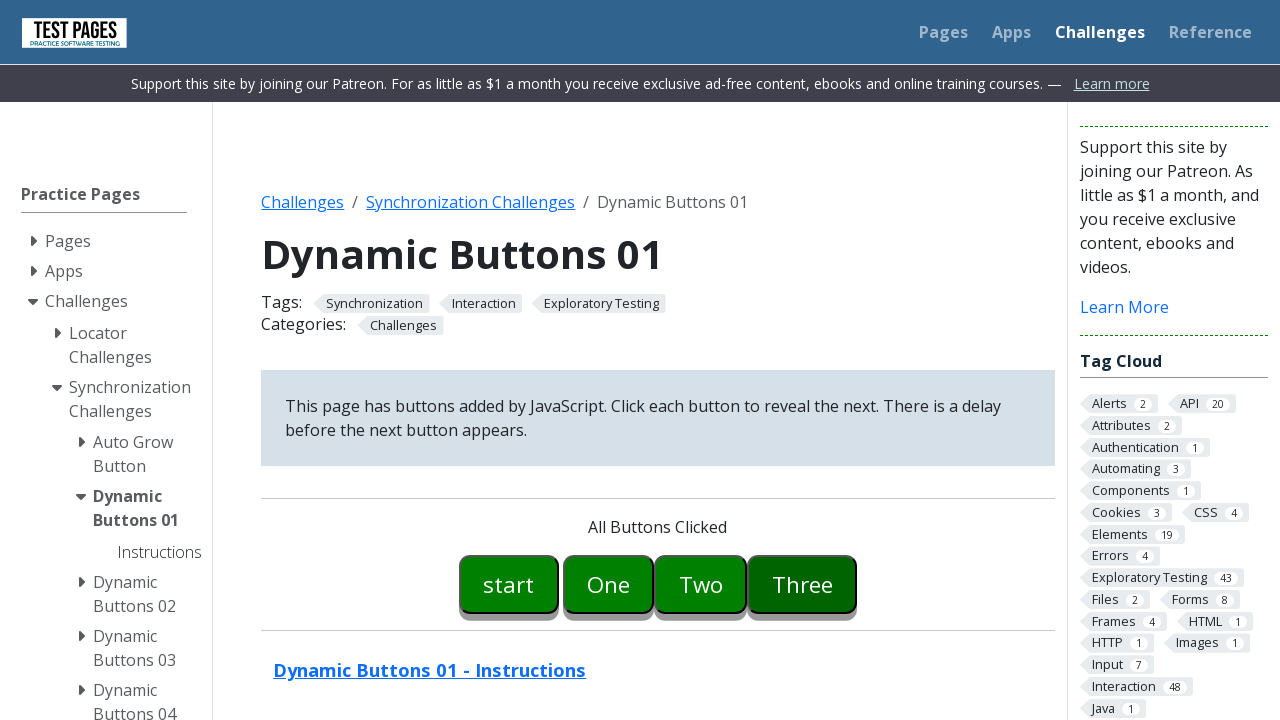